Tests dropdown selection by iterating through all options and clicking the one with matching text "Option 1", then verifies the selection was successful.

Starting URL: https://the-internet.herokuapp.com/dropdown

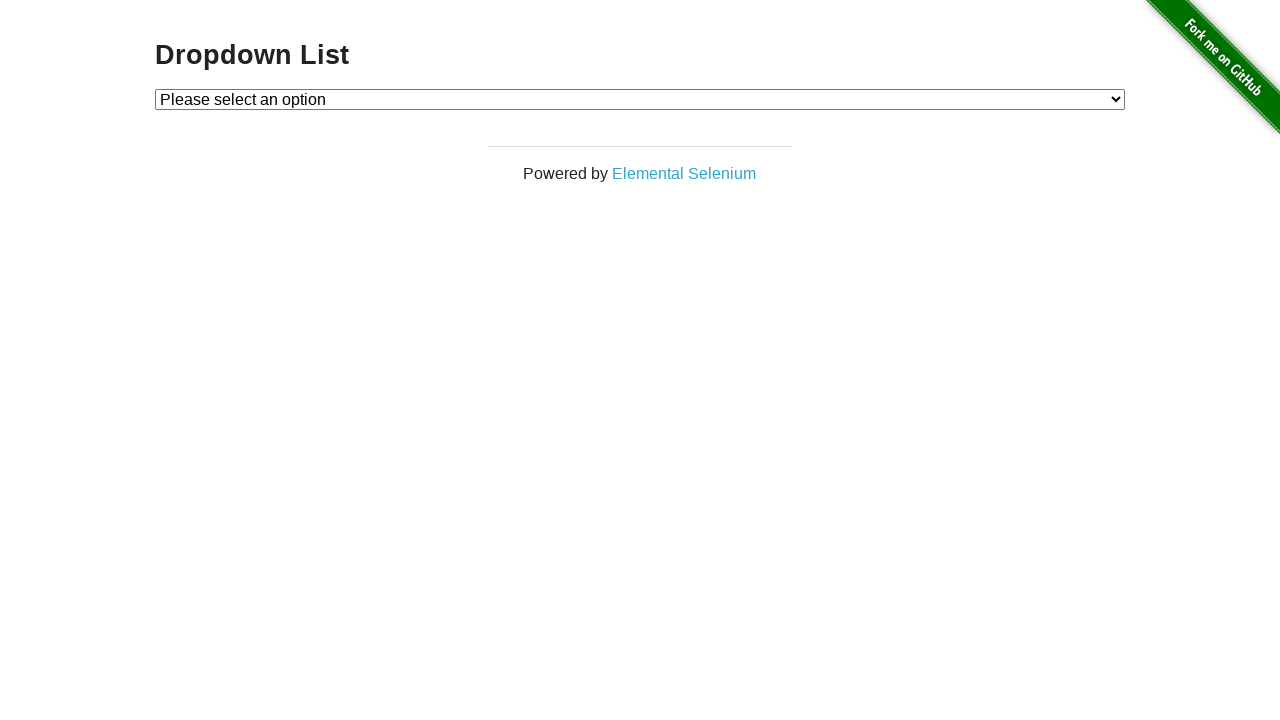

Dropdown element loaded and visible
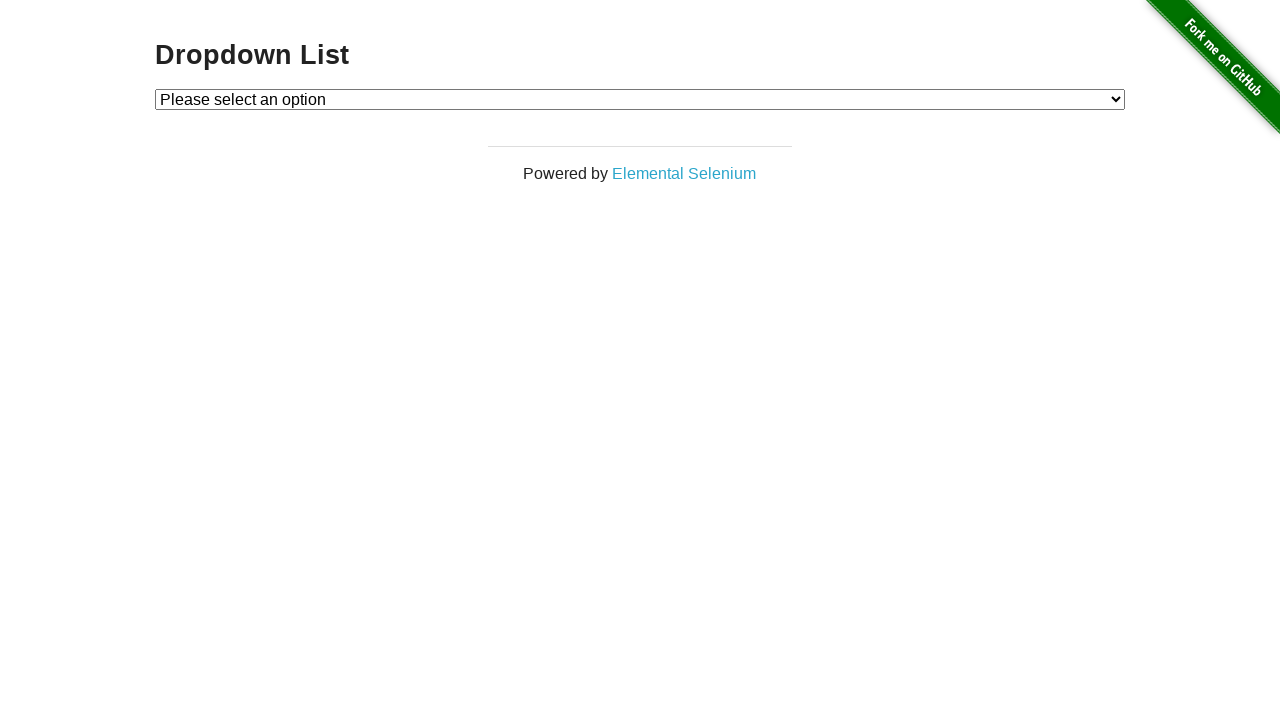

Selected 'Option 1' from dropdown on #dropdown
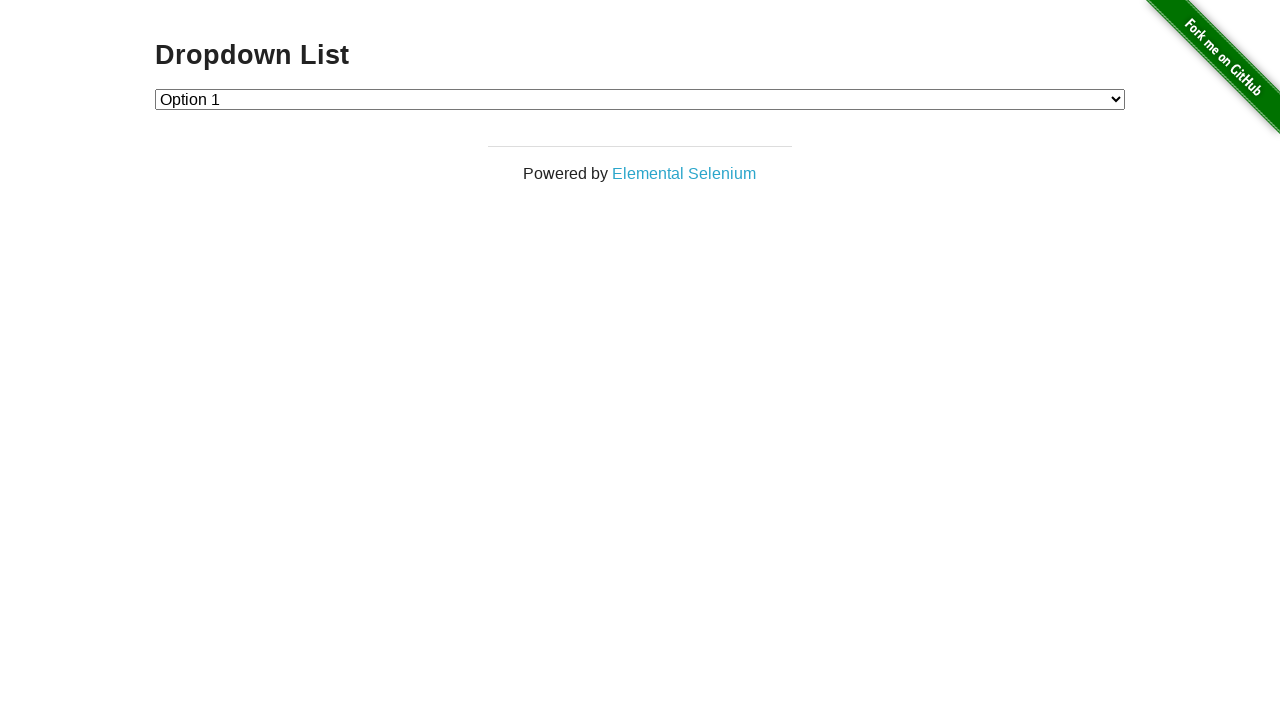

Retrieved selected dropdown value
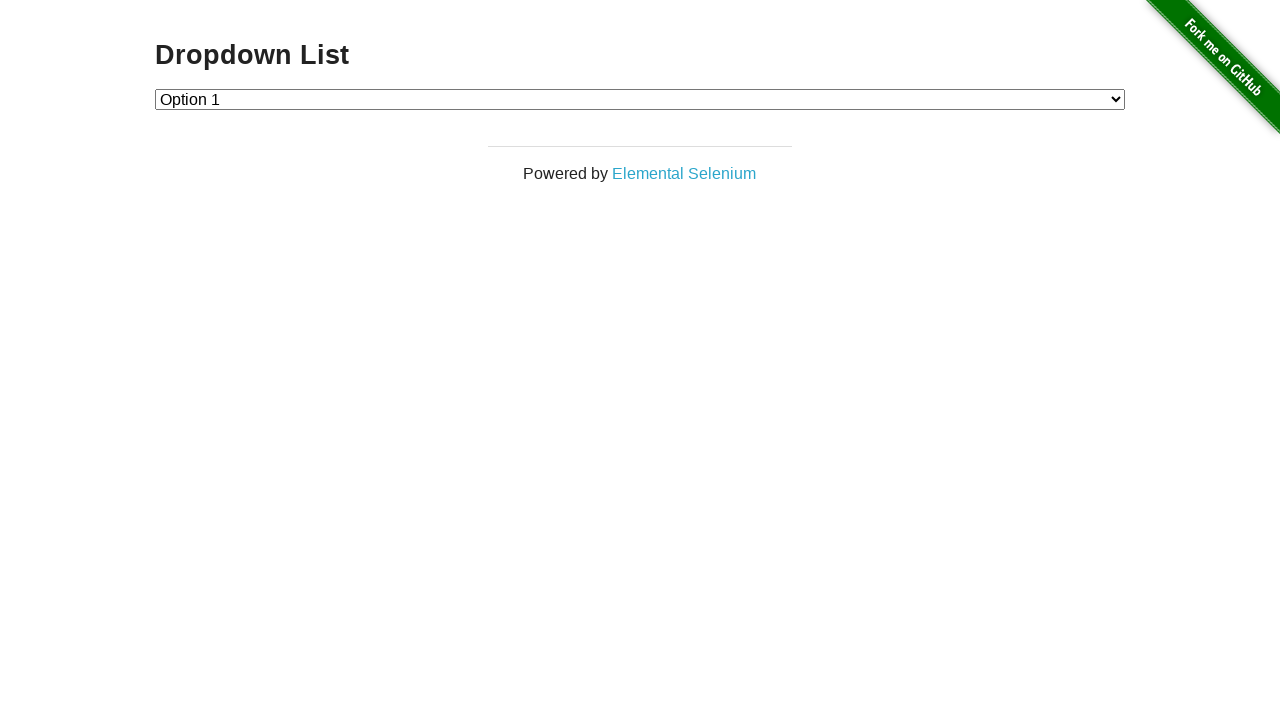

Verified that 'Option 1' (value '1') was successfully selected
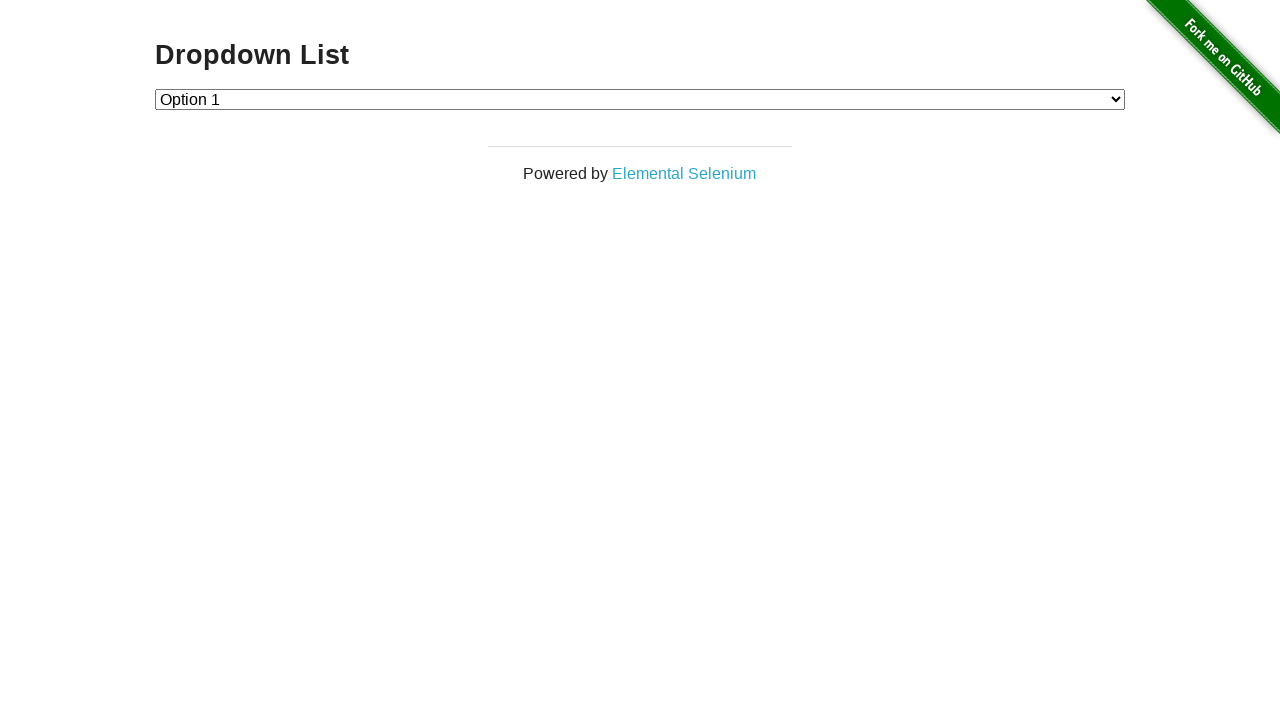

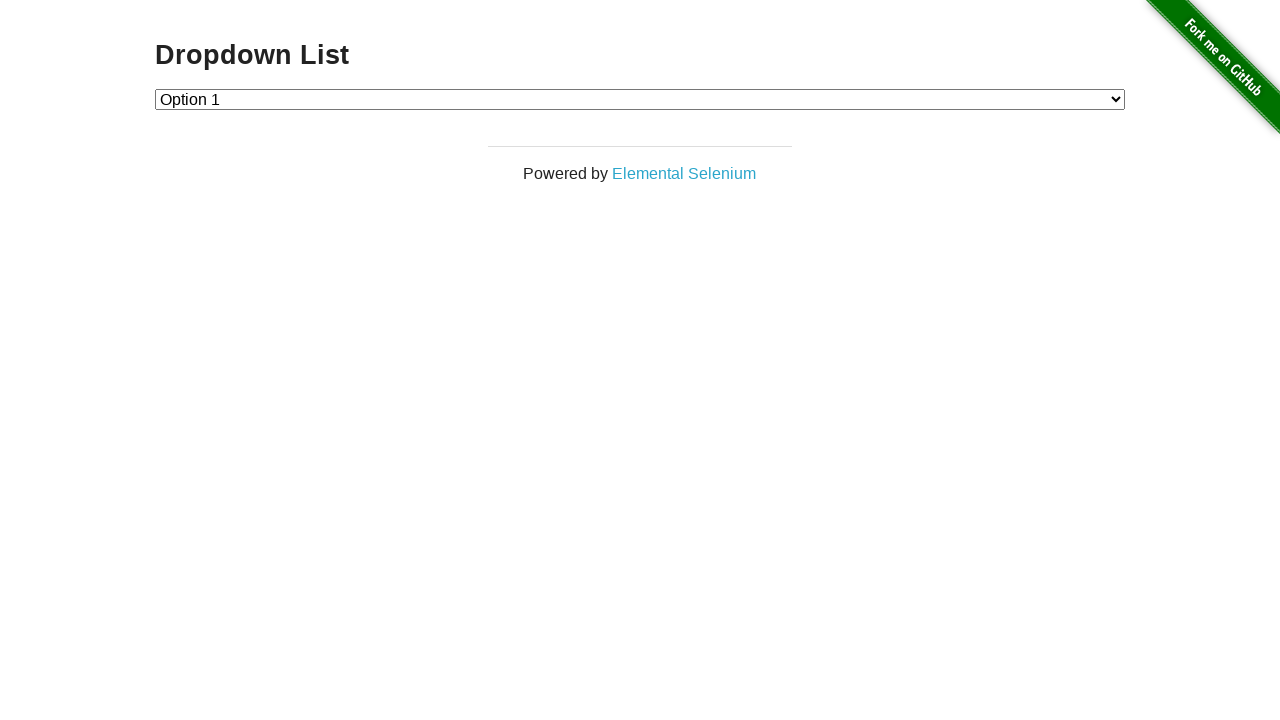